Navigates to an LMS website, clicks on "All Courses" link, and counts the number of courses displayed on the page

Starting URL: https://alchemy.hguy.co/lms

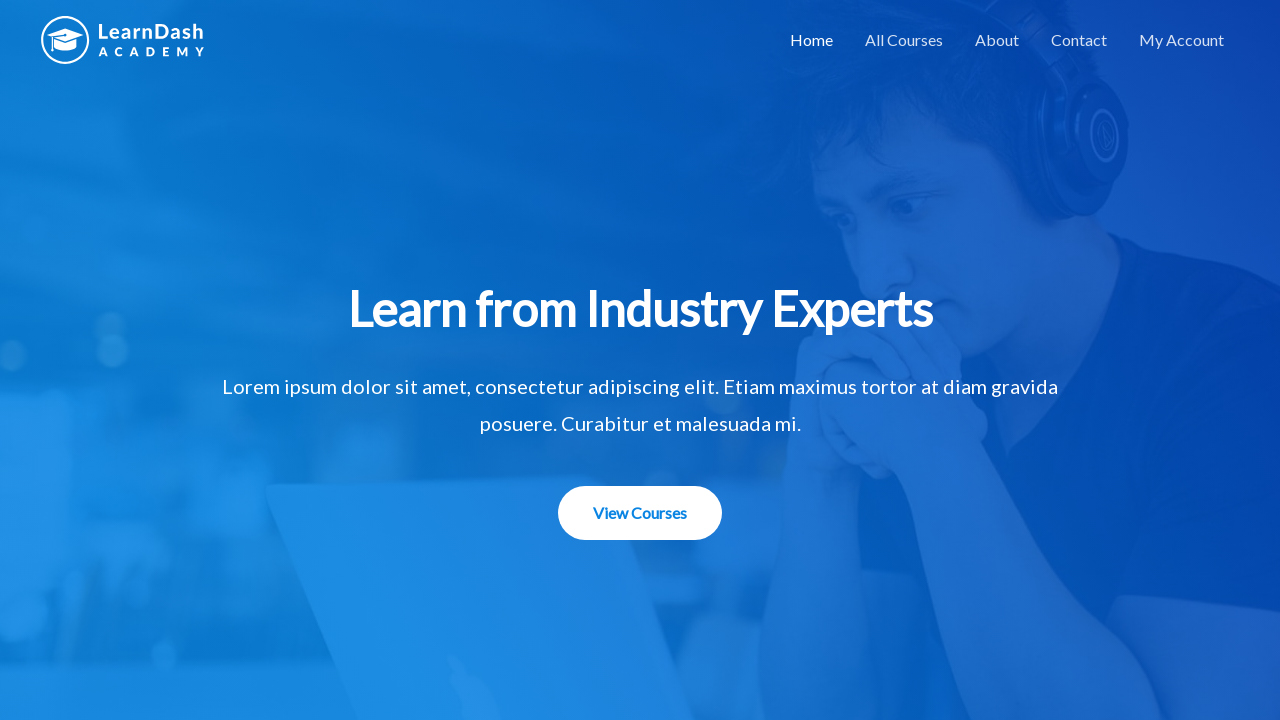

Navigated to LMS website at https://alchemy.hguy.co/lms
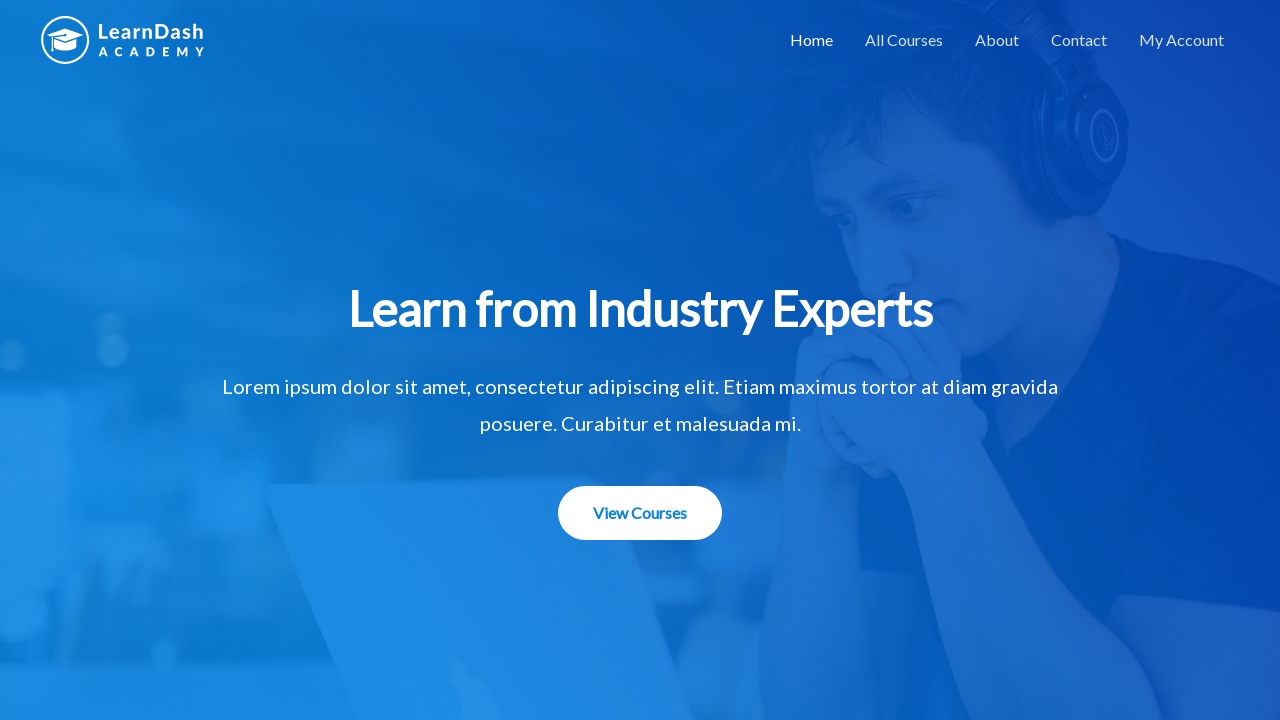

Clicked on 'All Courses' link at (904, 40) on a:has-text('All Courses')
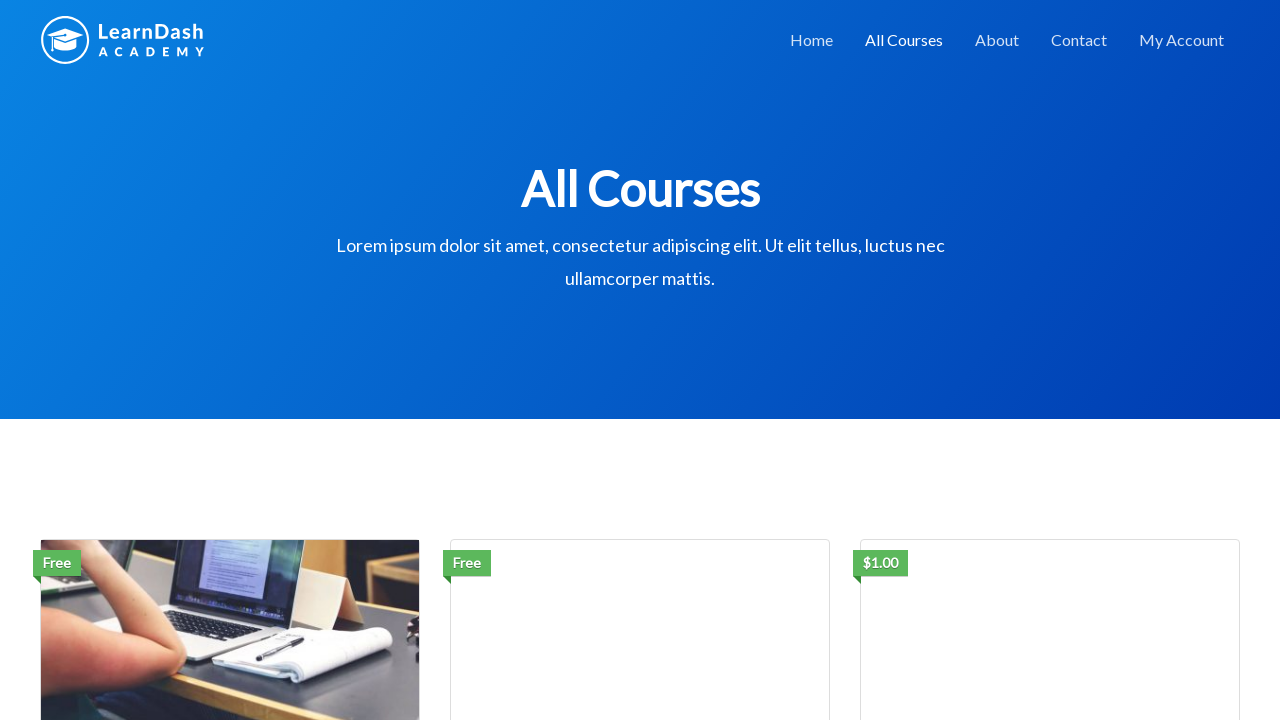

Waited for course grid to load
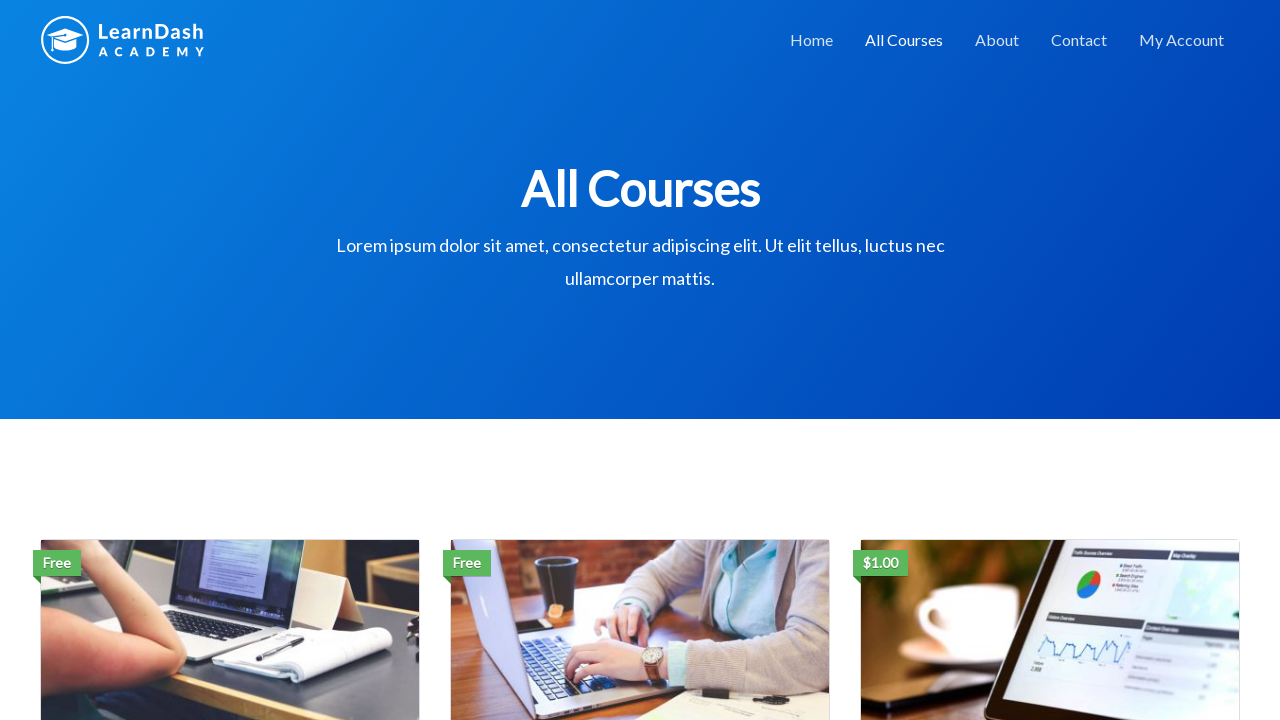

Counted courses on the page: 3 courses found
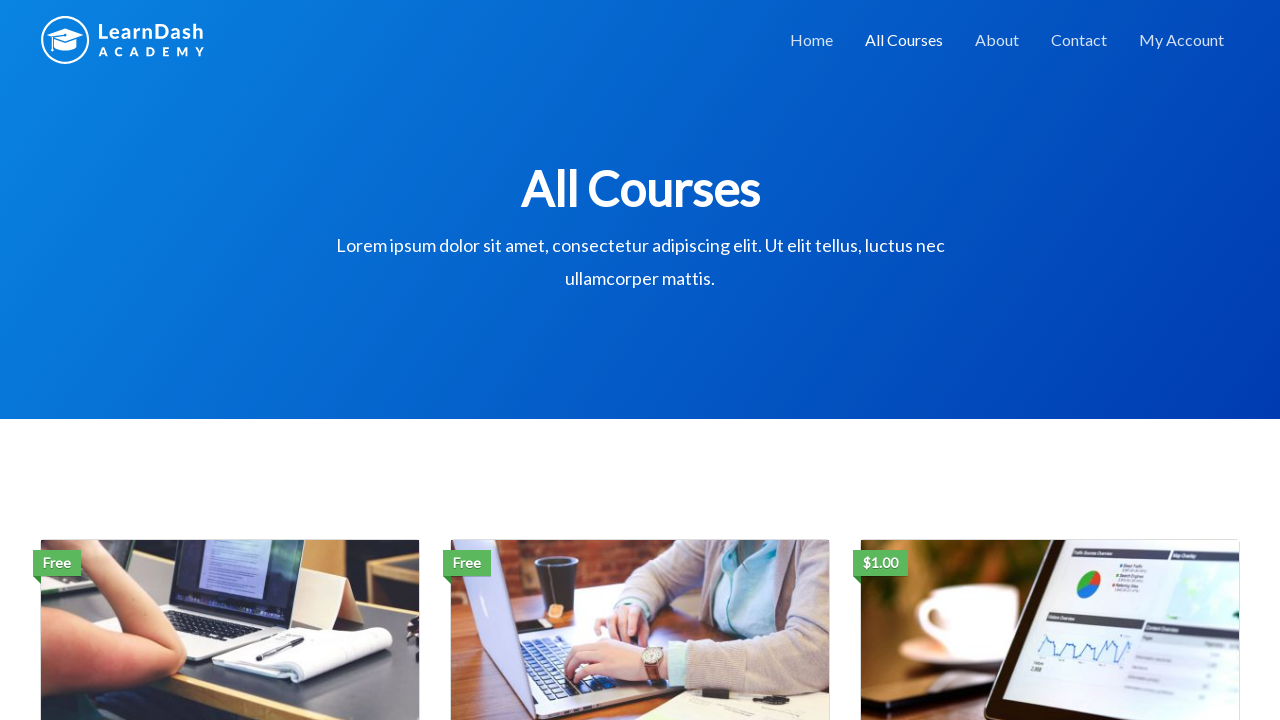

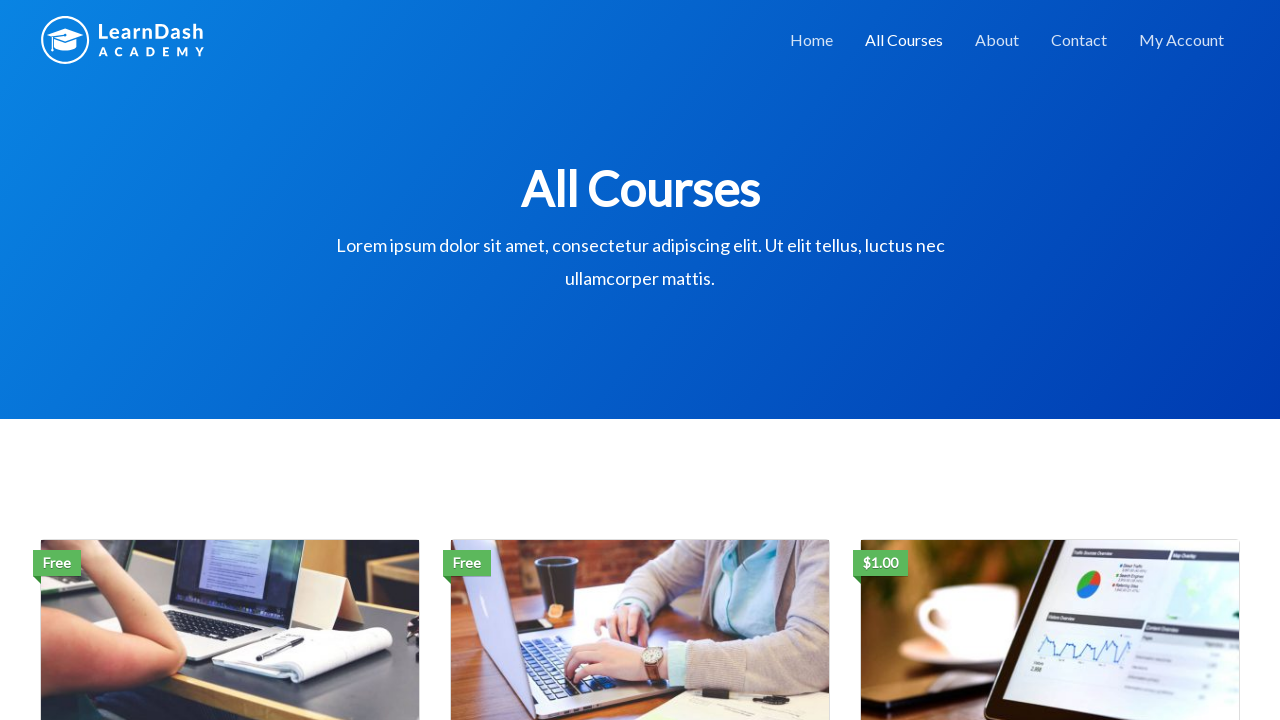